Simple test that navigates to Python.org and verifies the page title contains "Python"

Starting URL: http://www.python.org

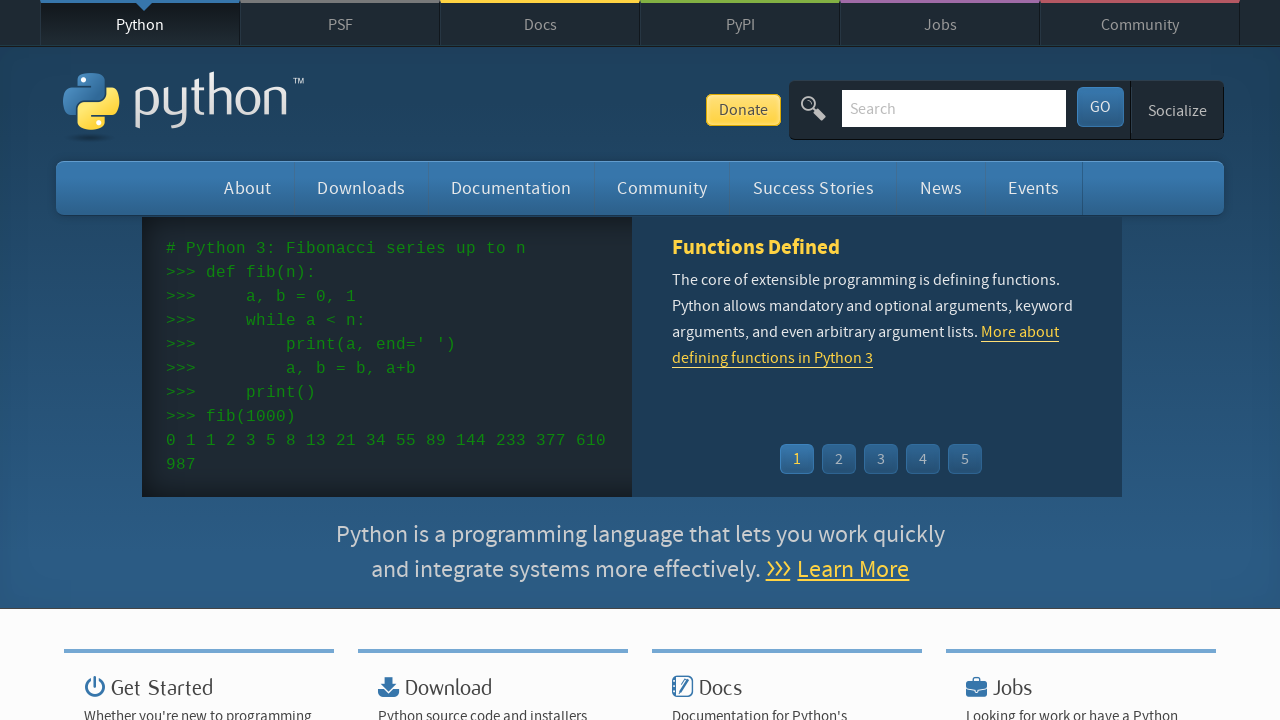

Navigated to Python.org
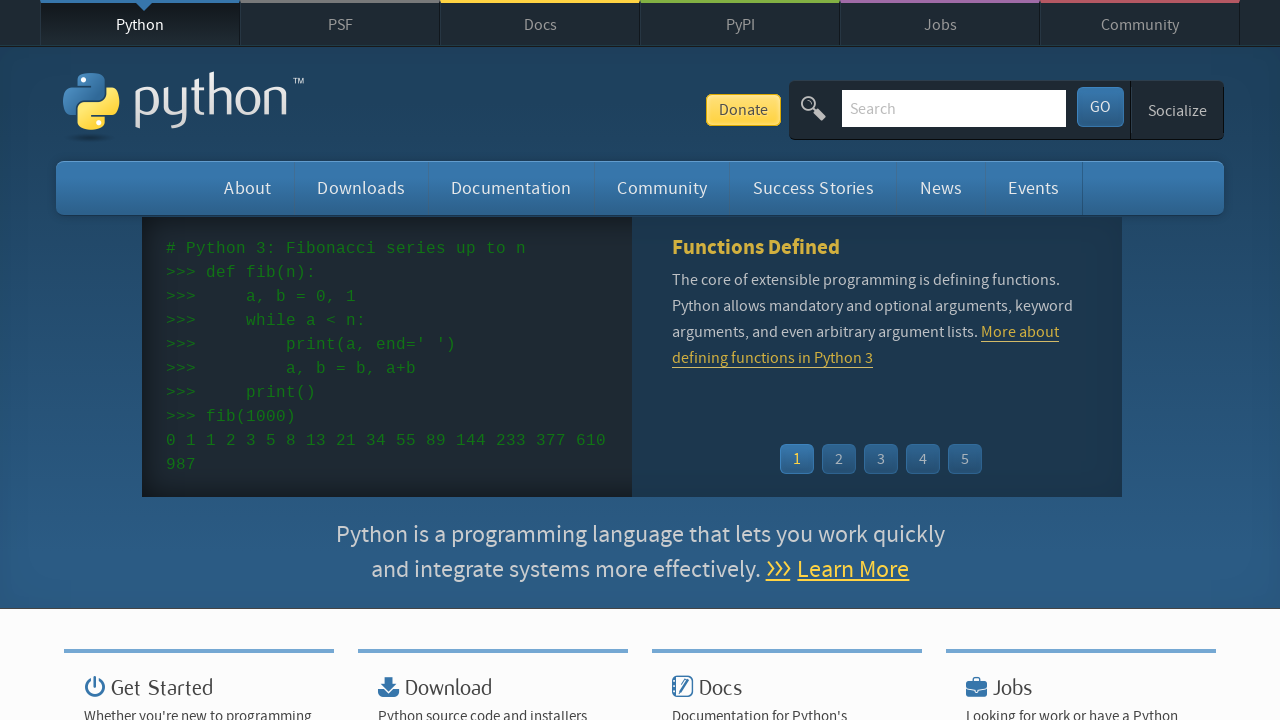

Verified page title contains 'Python'
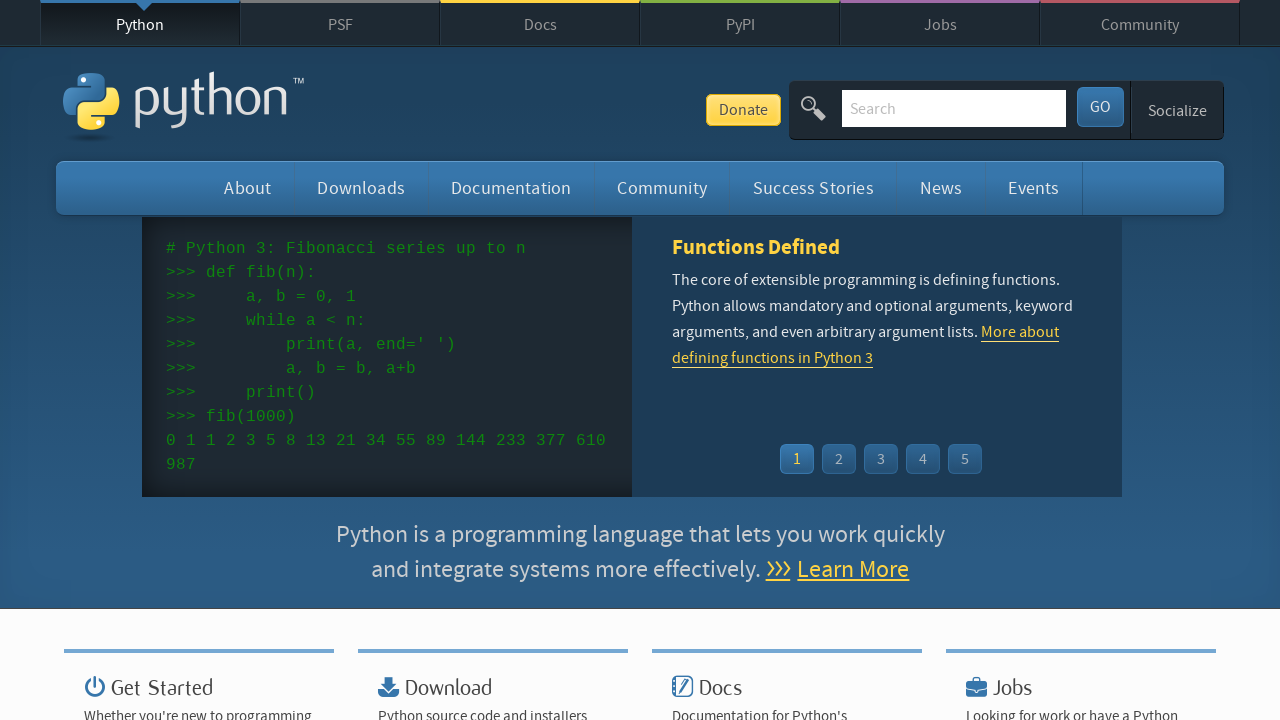

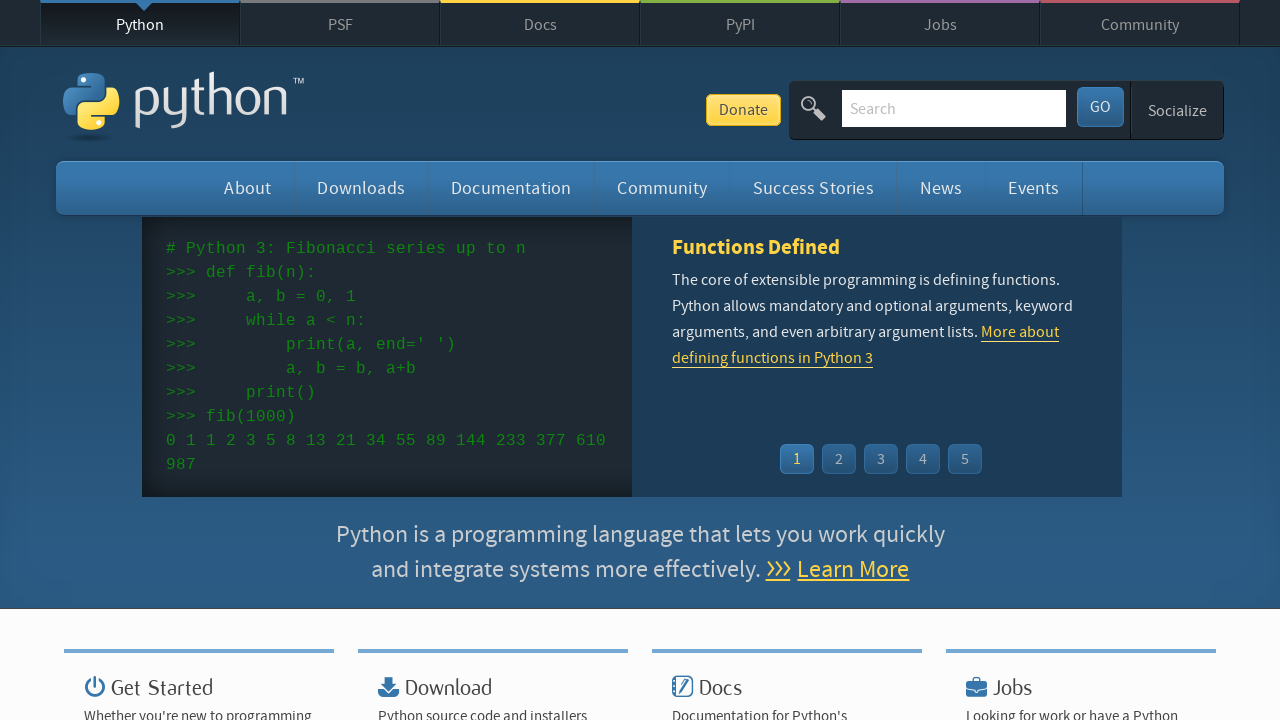